Creates a task, marks it as completed, navigates to the Completed tab, and clears the completed task

Starting URL: https://demo.playwright.dev/todomvc/#/

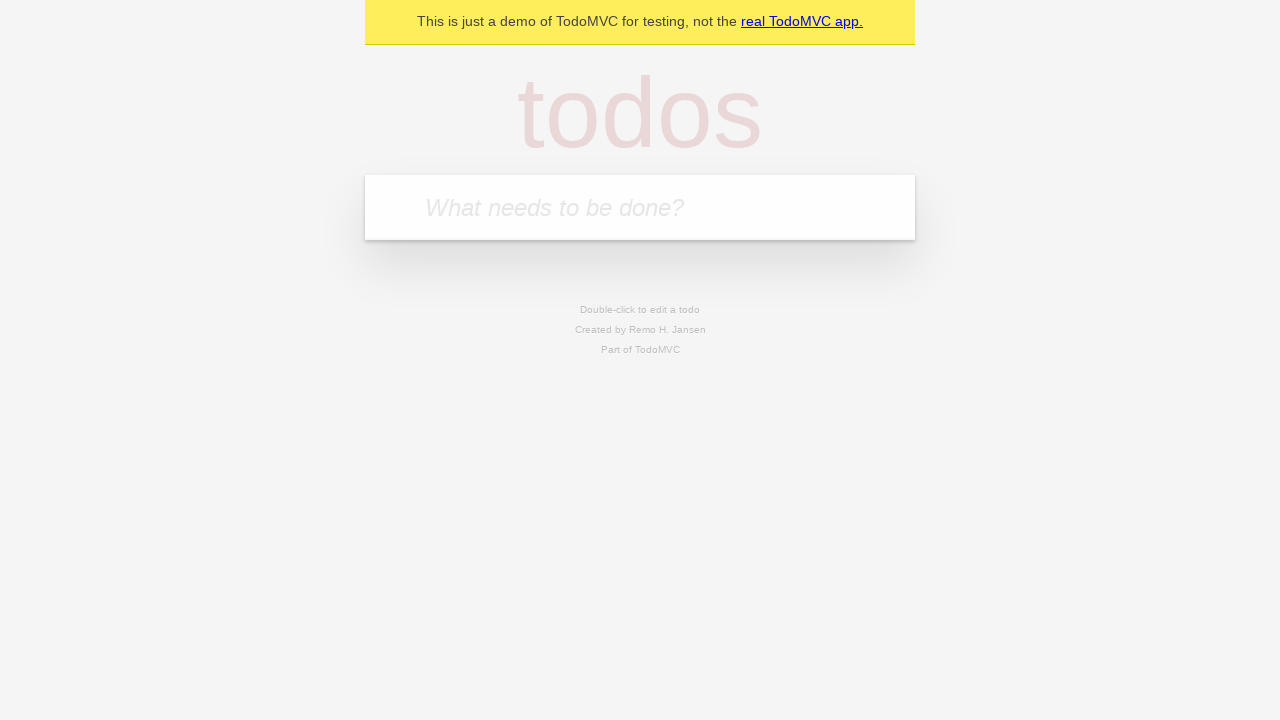

Typed 'First task' into the new todo input field on .new-todo
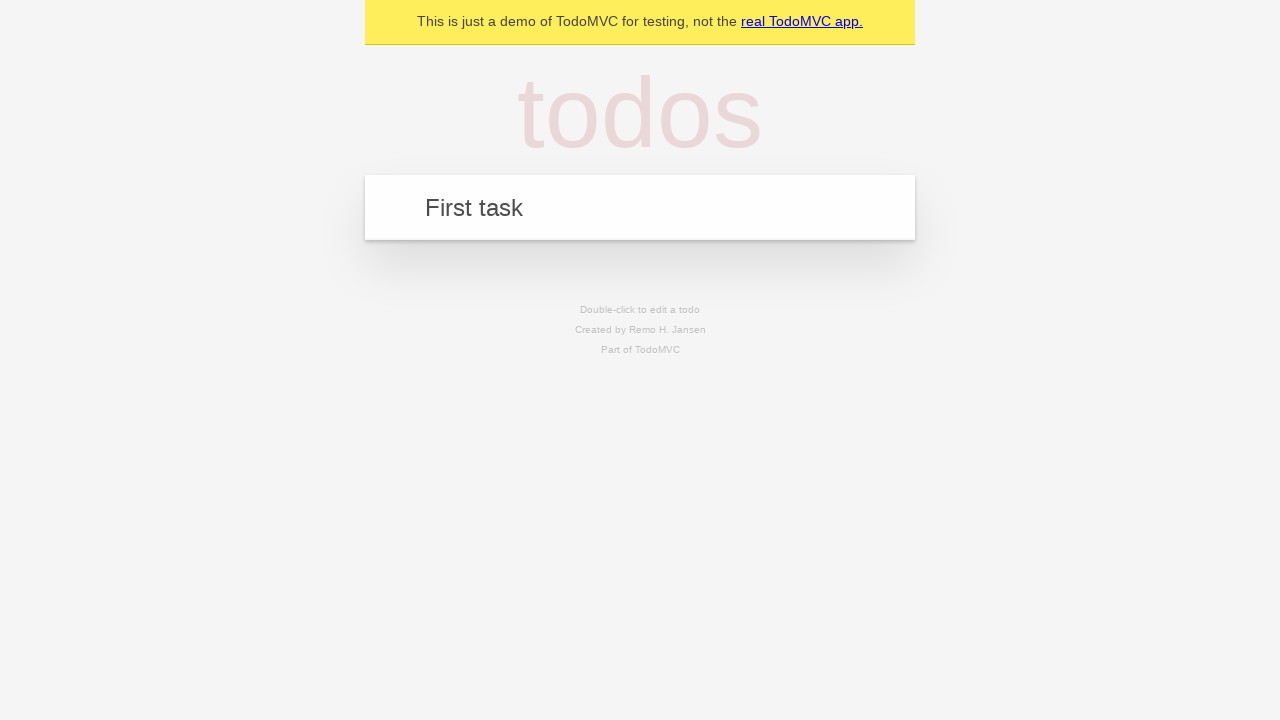

Pressed Enter to create the task
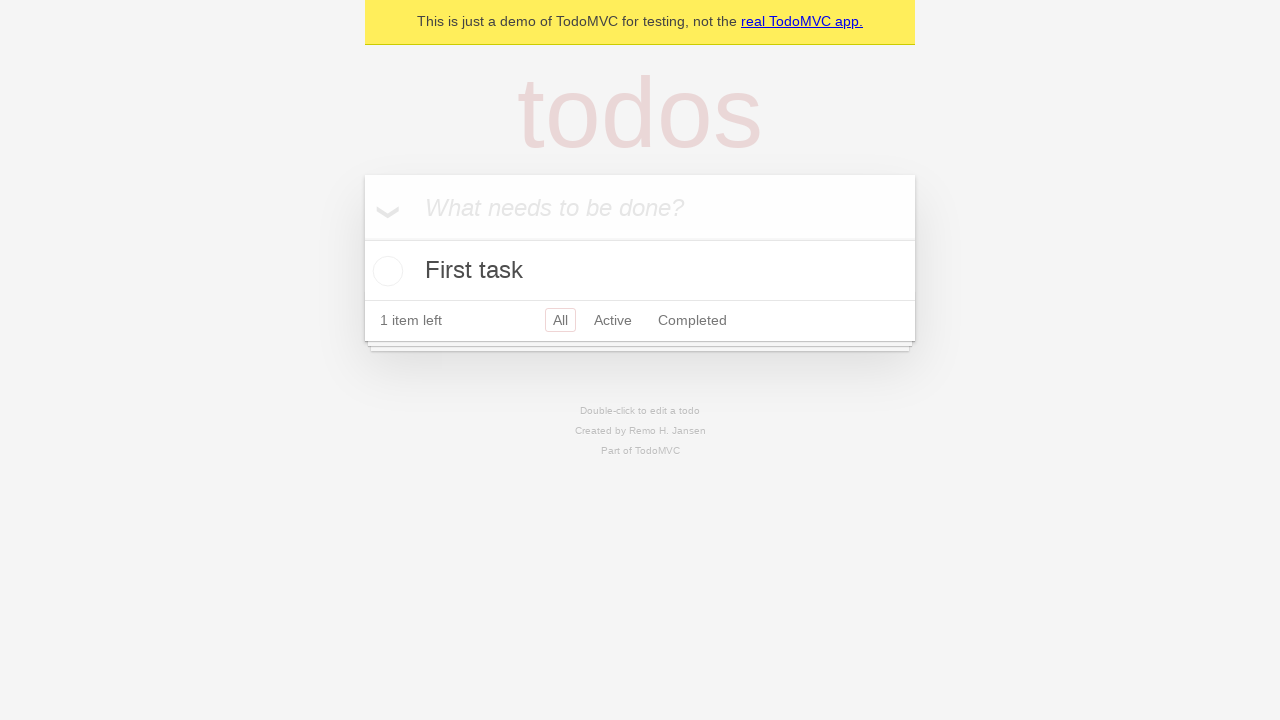

Task appeared in the todo list
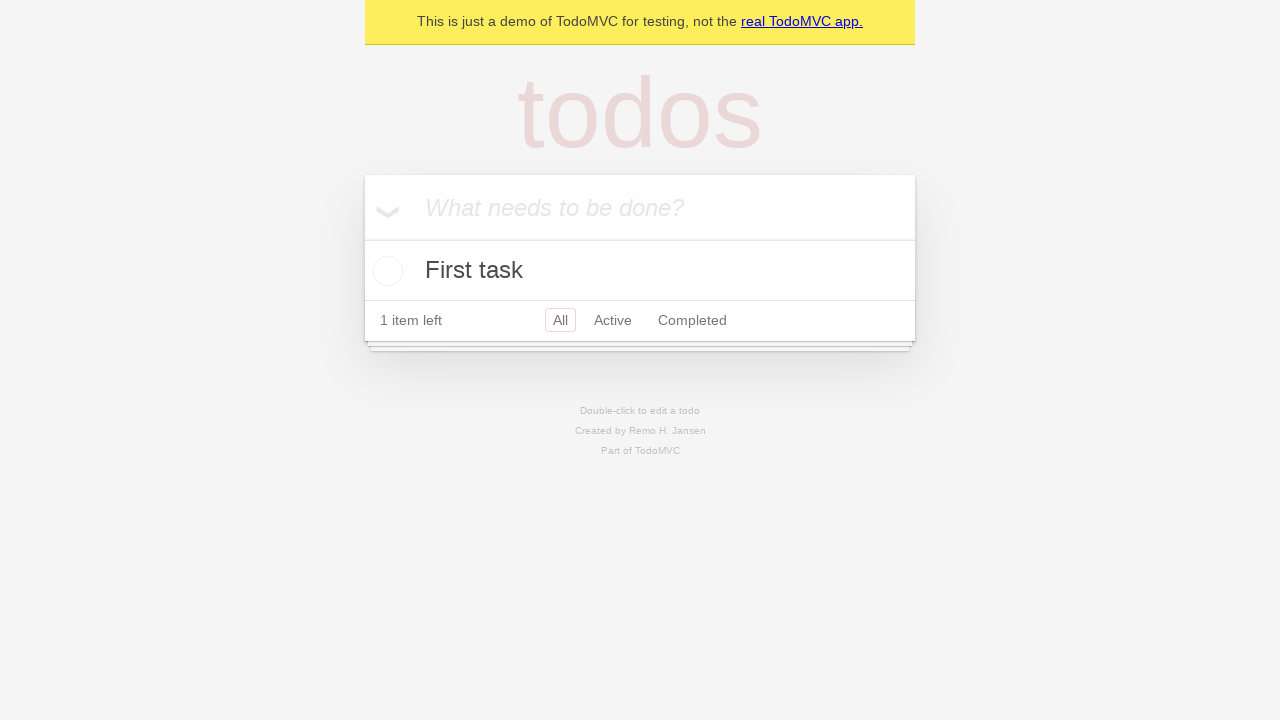

Marked the first task as completed at (385, 271) on .toggle >> nth=0
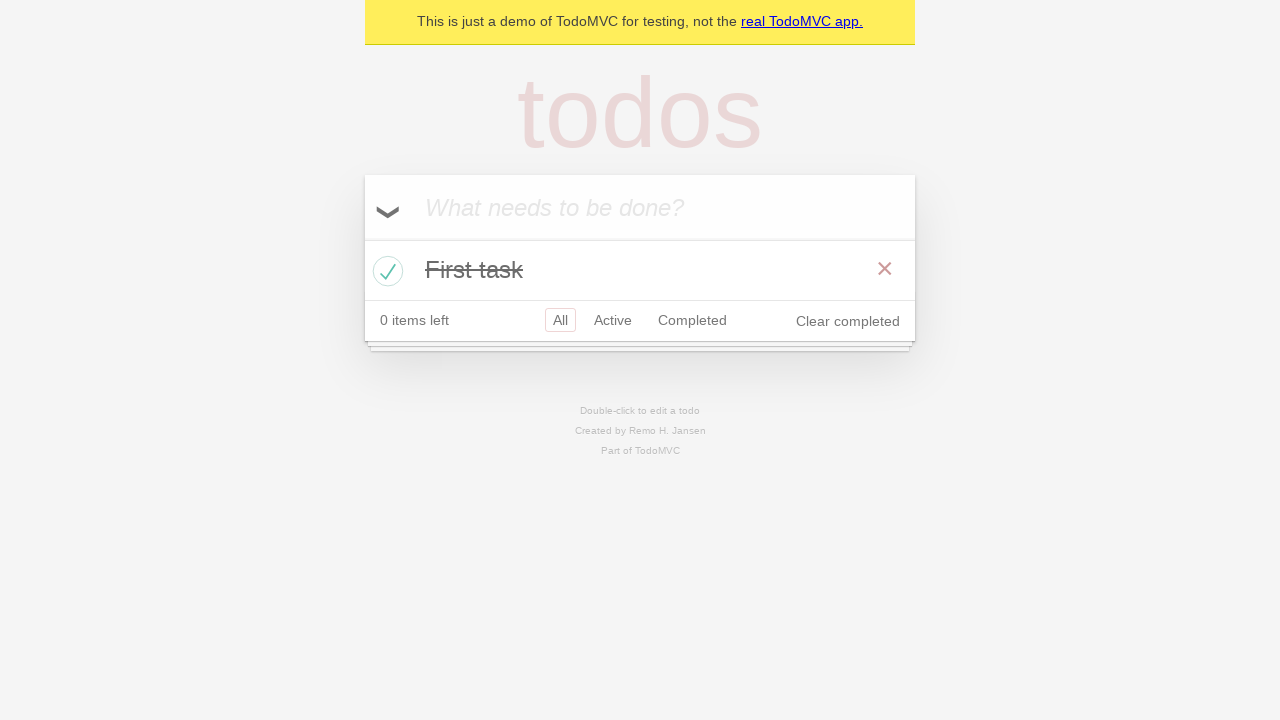

Navigated to the Completed tab at (692, 320) on a[href="#/completed"]
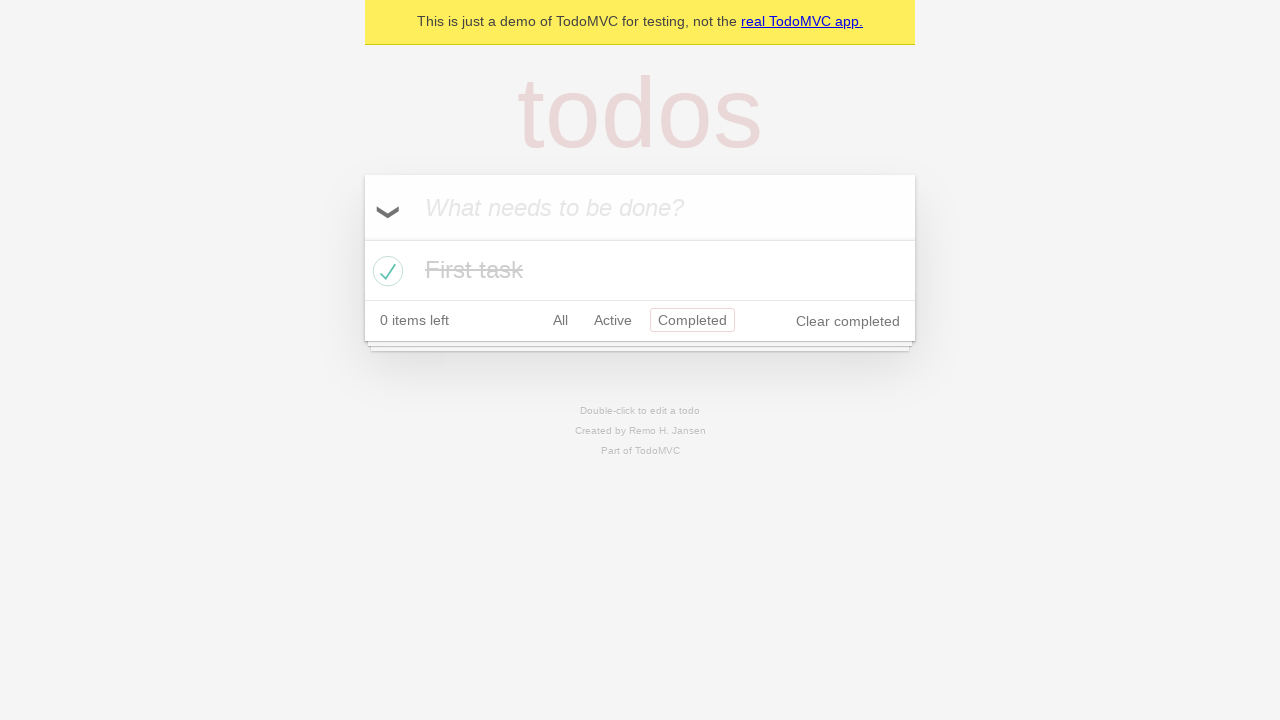

Completed tab is now selected
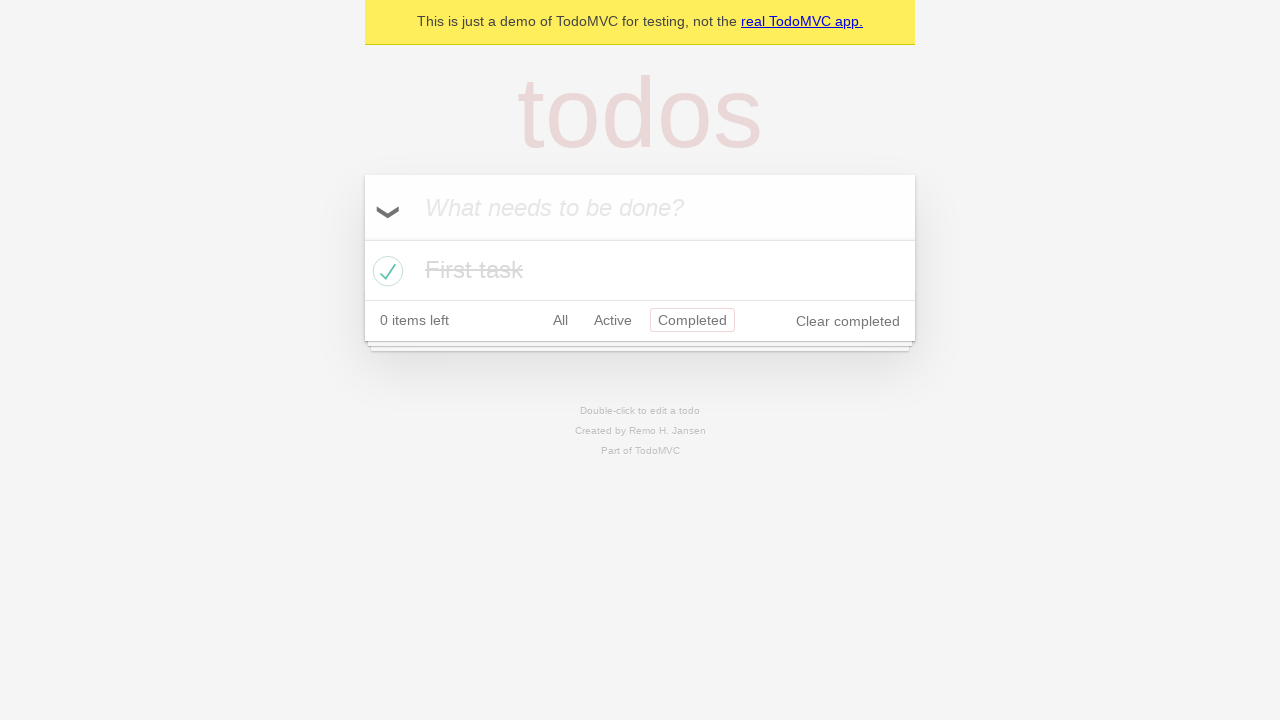

Clicked the clear completed tasks button at (848, 321) on .clear-completed
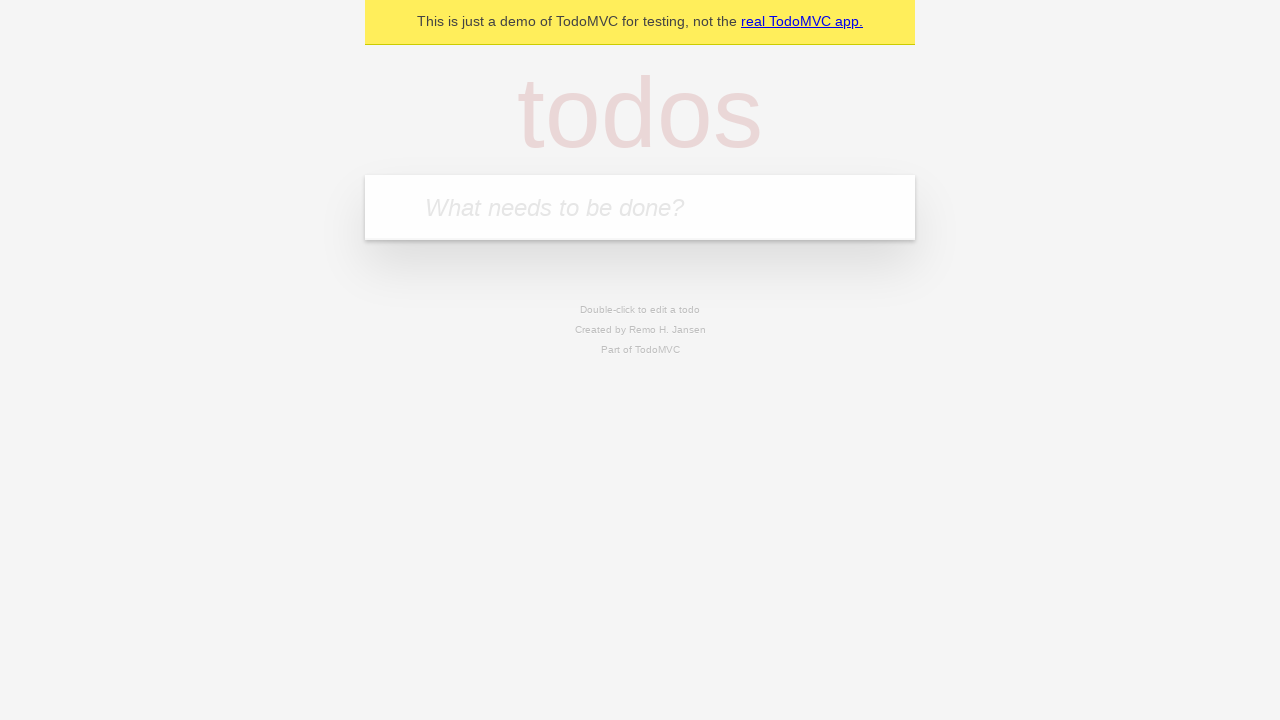

Completed task was cleared and todo list is hidden
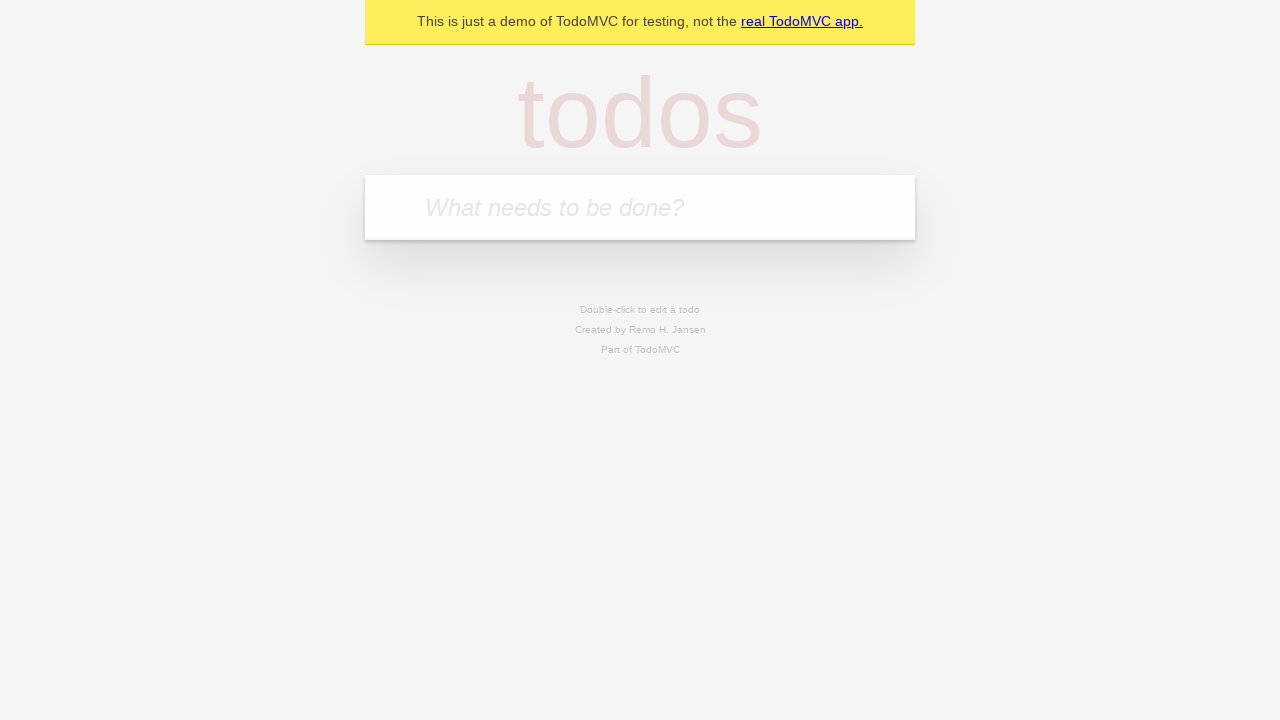

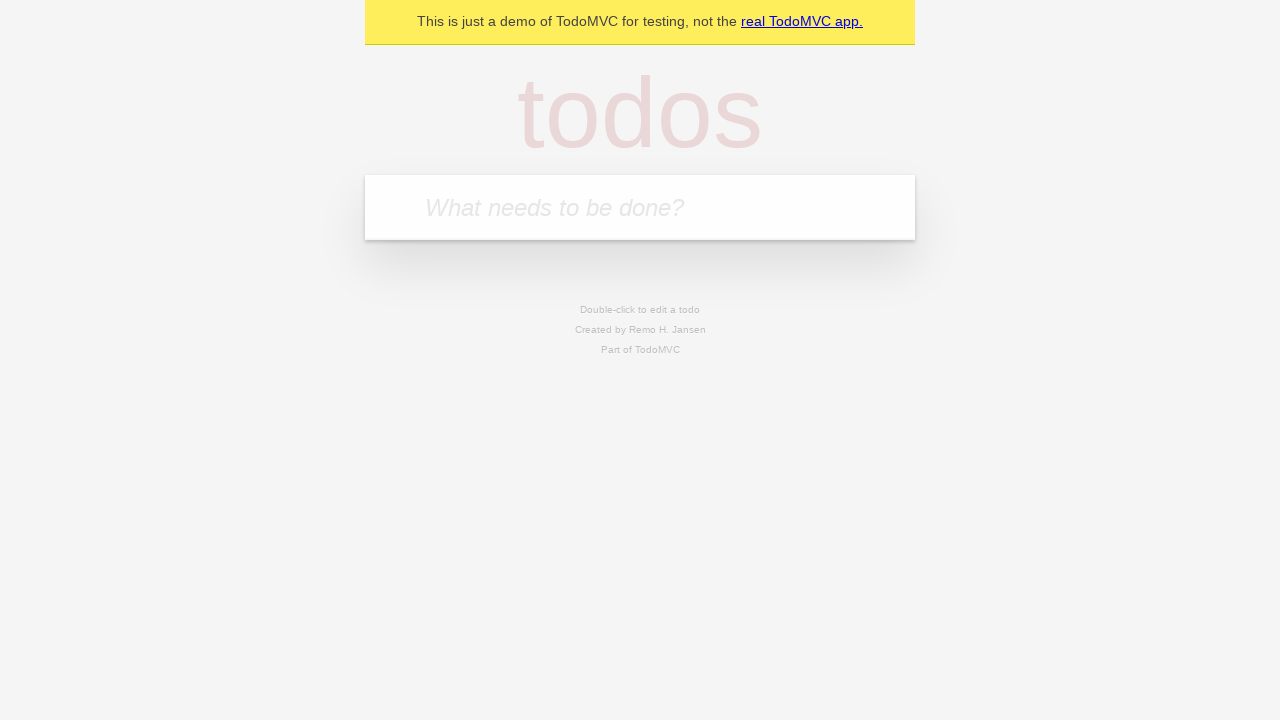